Tests dropdown functionality by navigating to the dropdown page, selecting an option from the dropdown menu, and verifying the selection

Starting URL: https://the-internet.herokuapp.com/

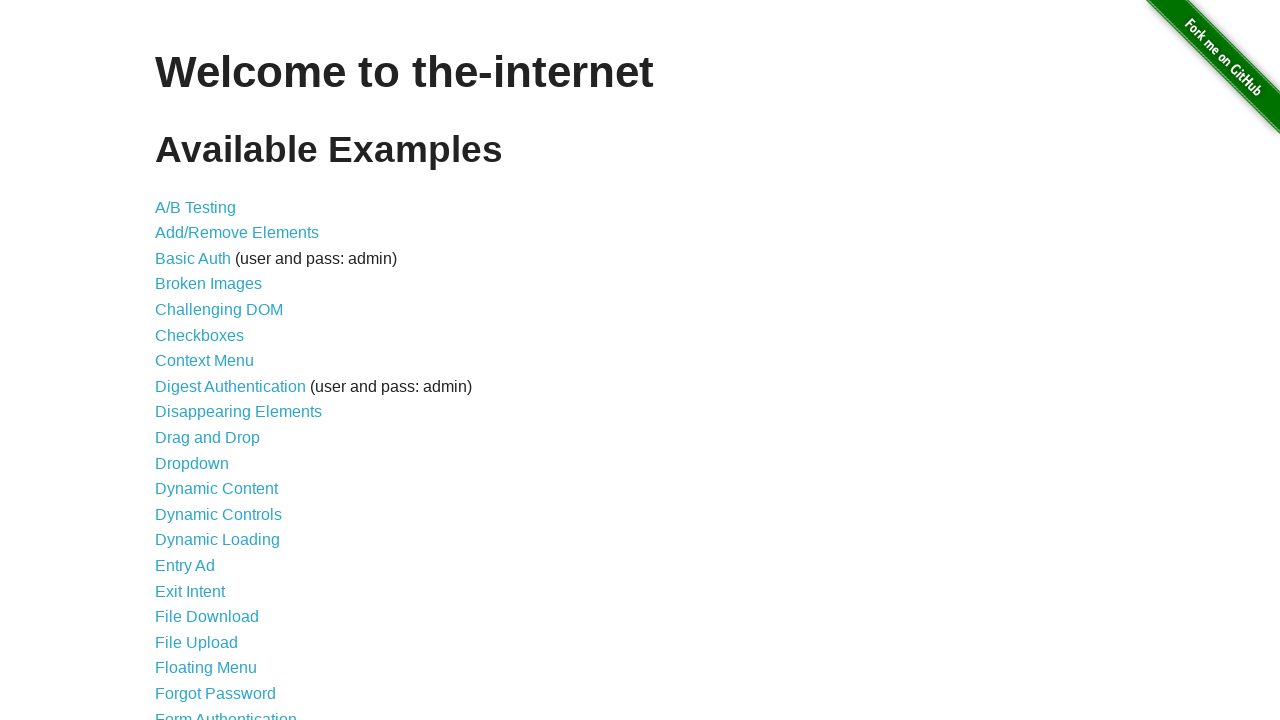

Clicked on Dropdown link to navigate to dropdown page at (192, 463) on text=Dropdown
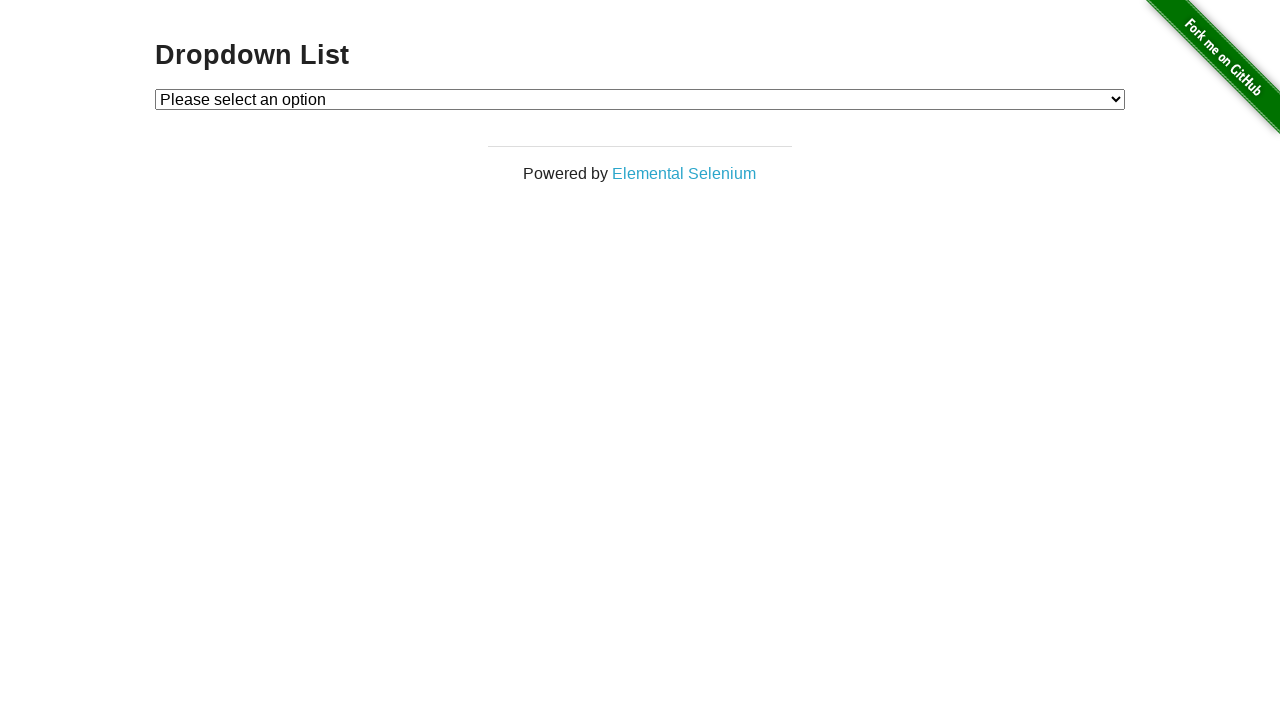

Dropdown element loaded and became visible
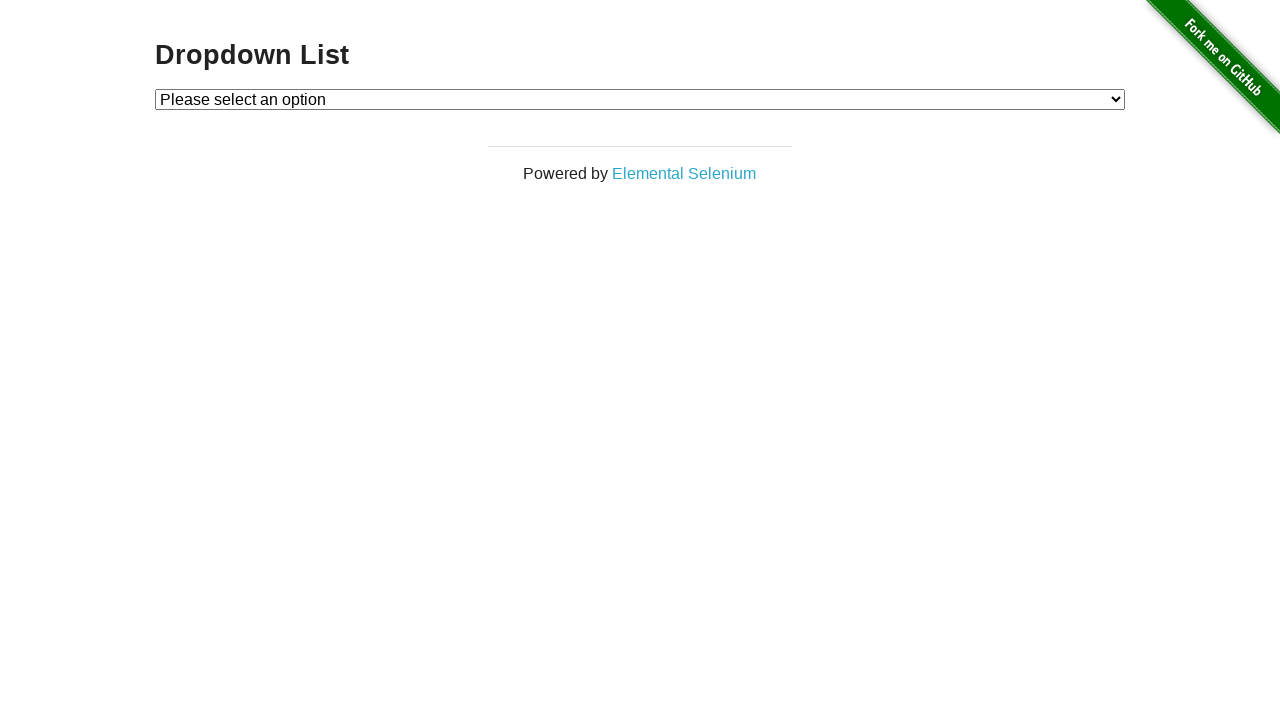

Selected 'Option 1' from the dropdown menu on #dropdown
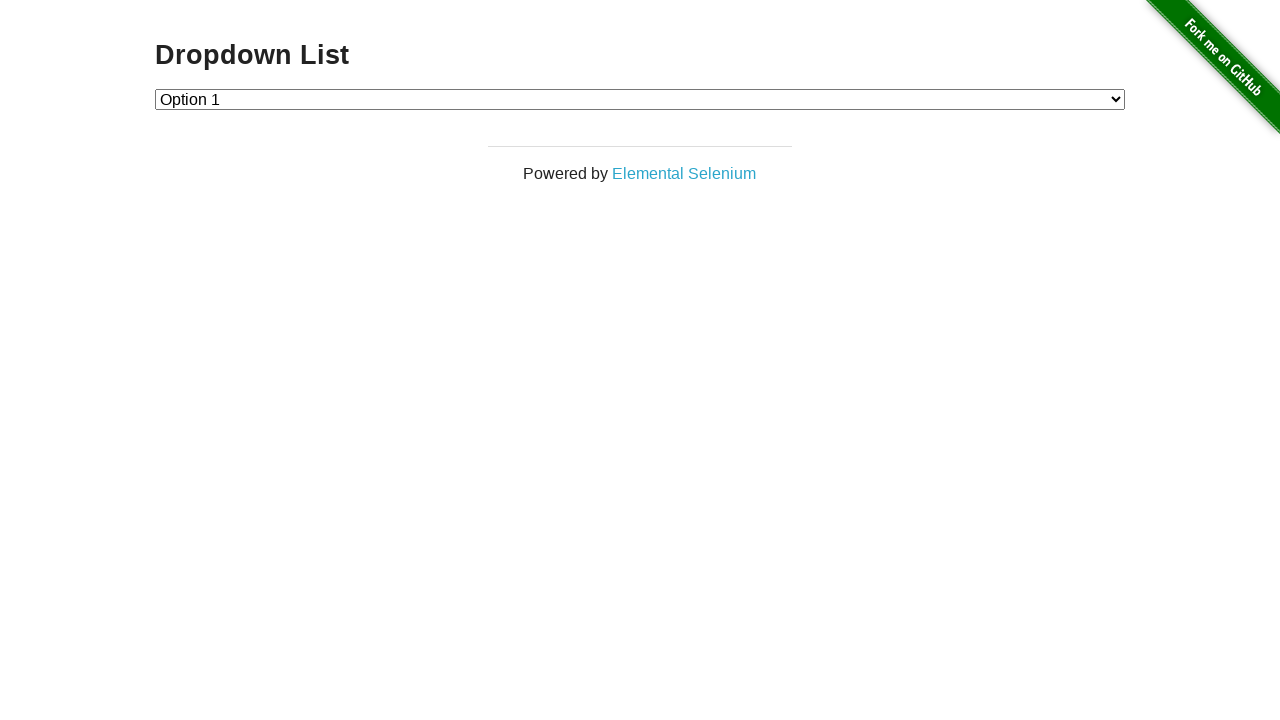

Verified dropdown selection: 1
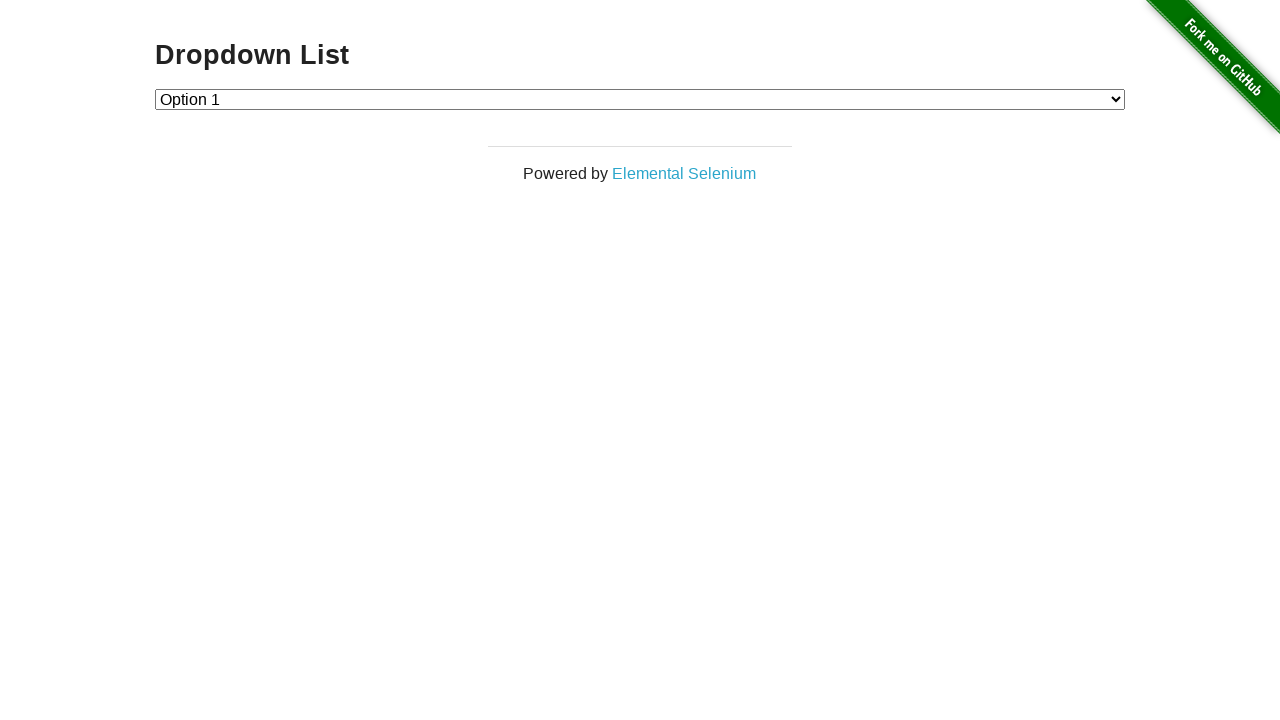

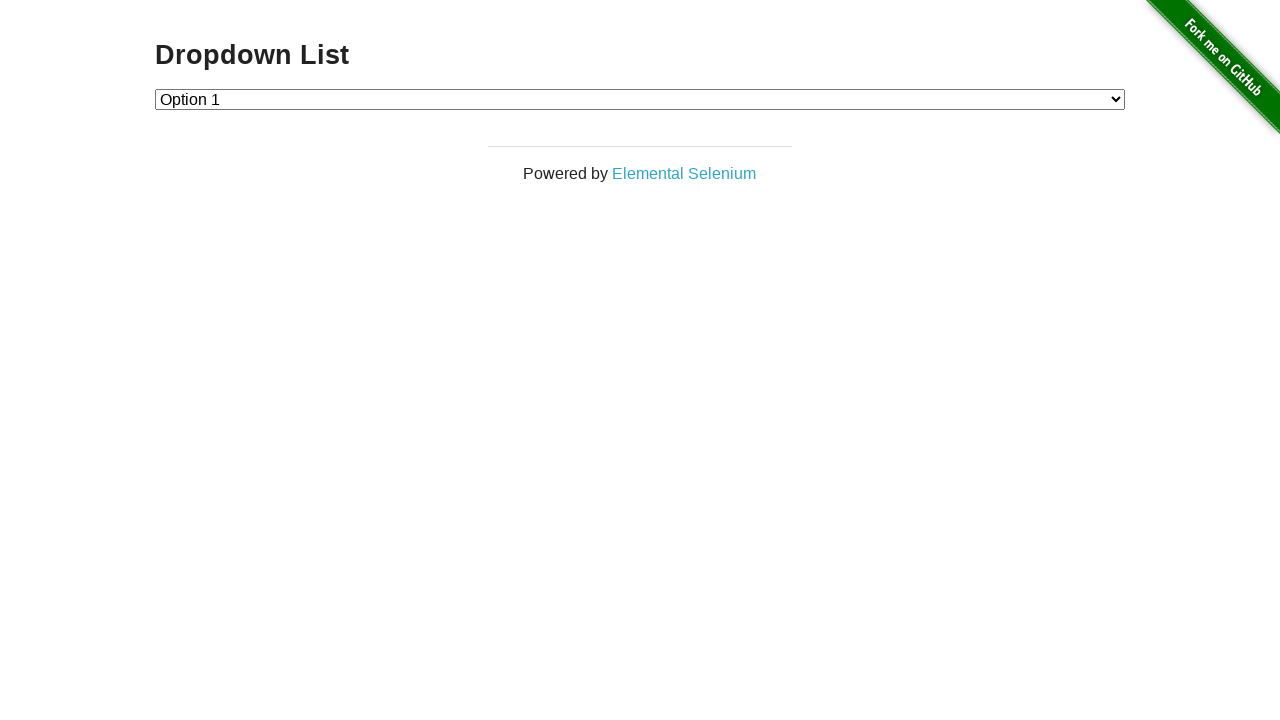